Navigates to Daraz Bangladesh website and enters a search term in the search box

Starting URL: https://www.daraz.com.bd/

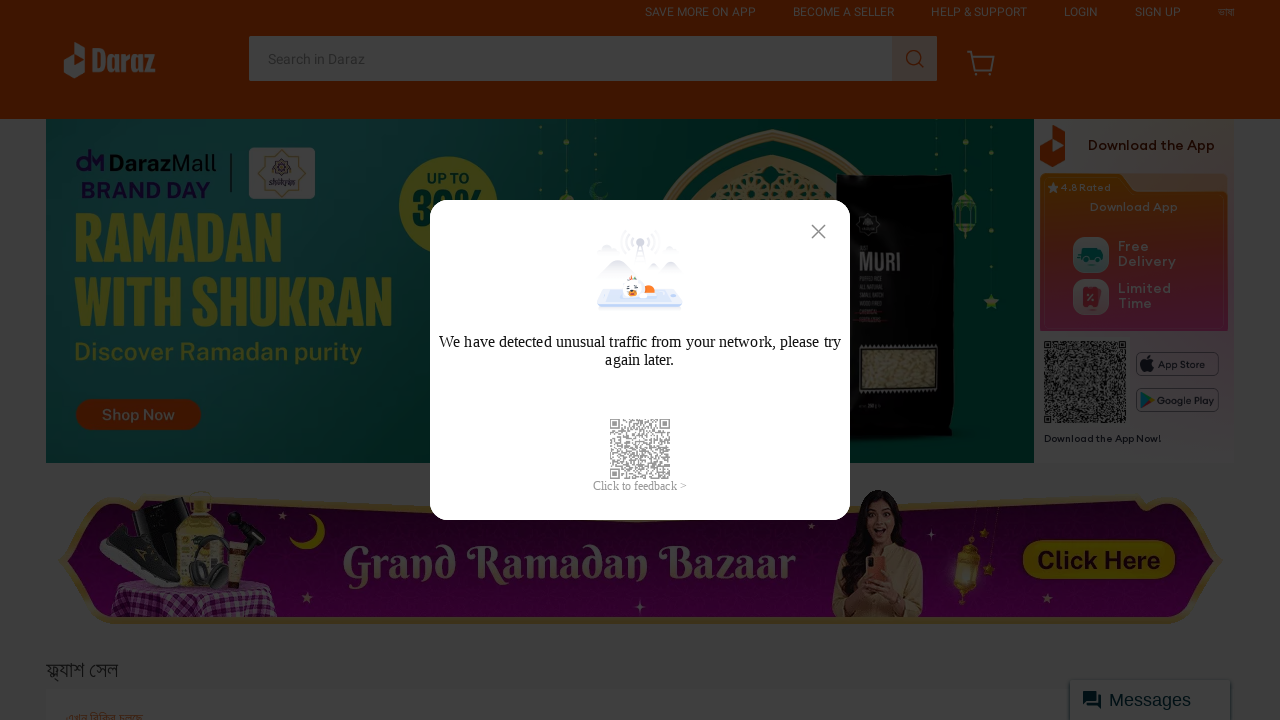

Filled search box with 'kamiz' on #q
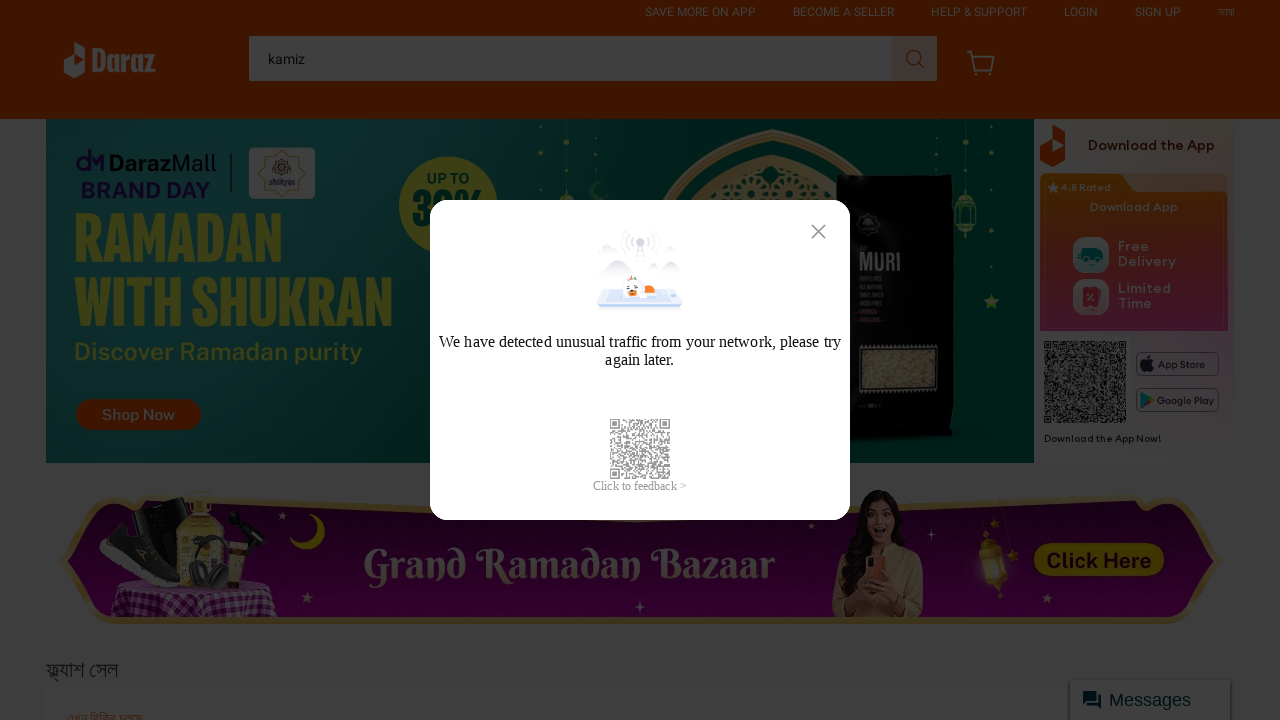

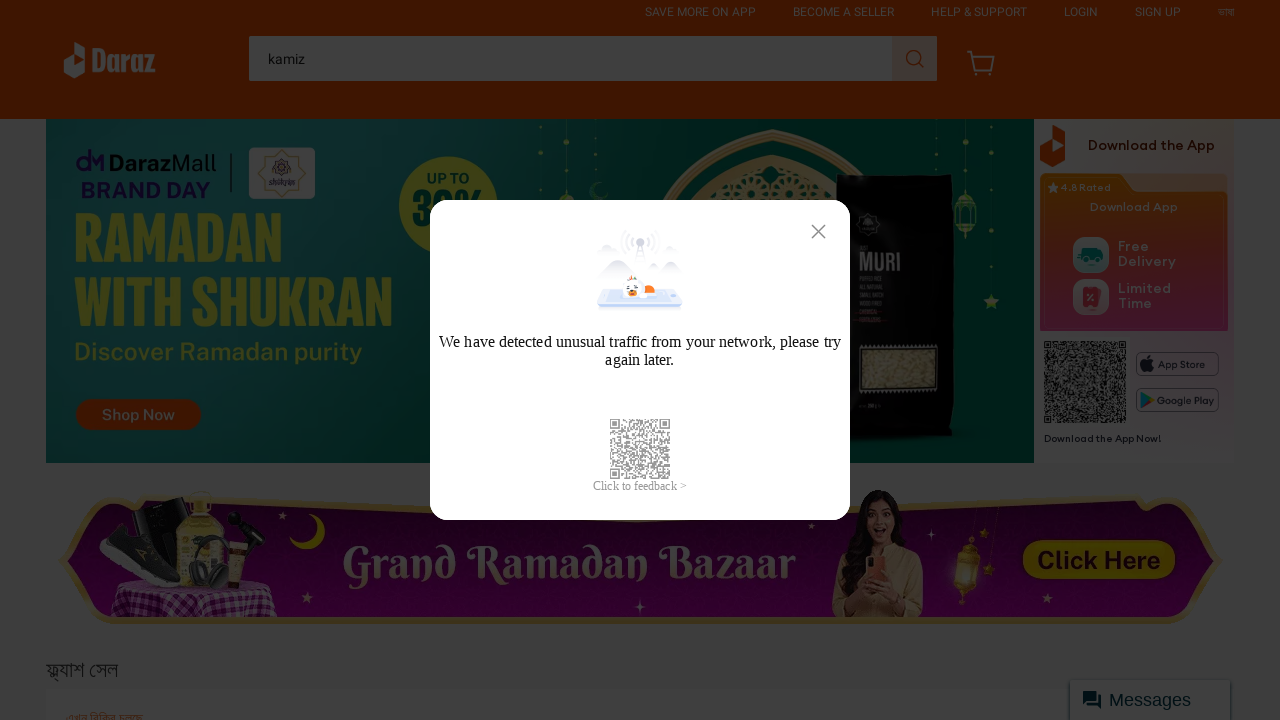